Tests opening a new browser window, navigating to a different page in that window, and verifying that two windows are open.

Starting URL: https://the-internet.herokuapp.com

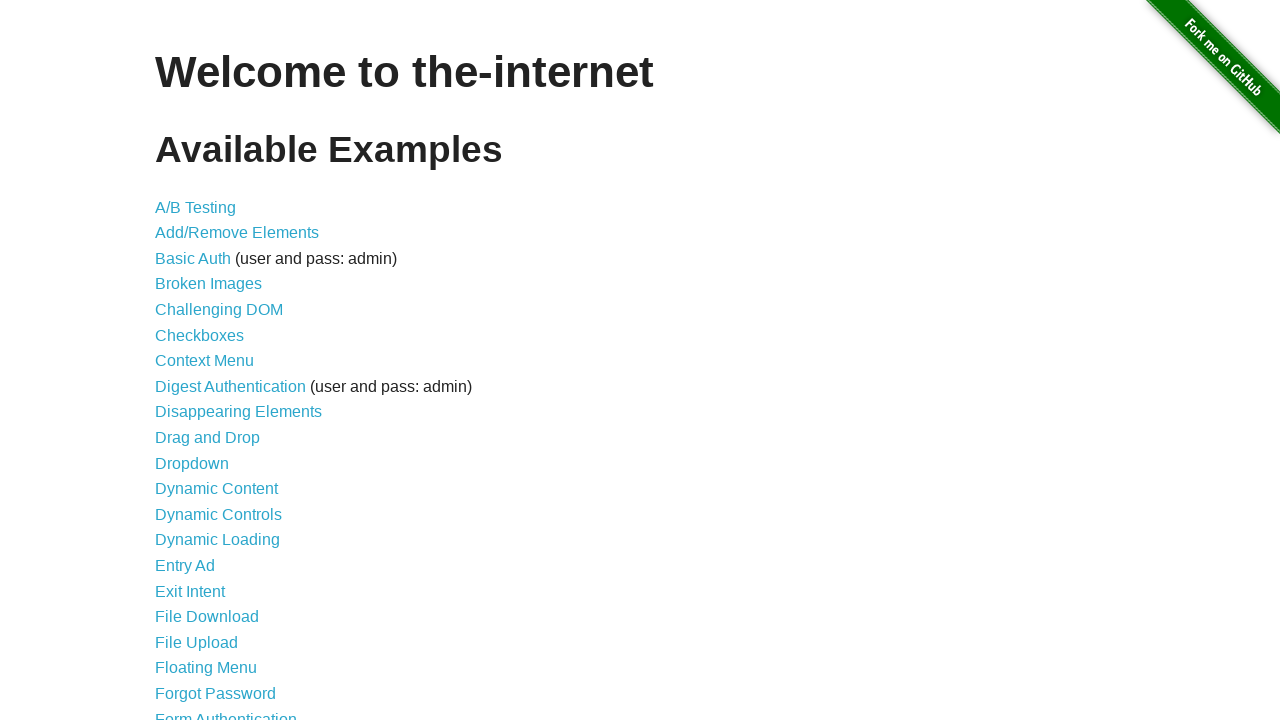

Opened a new browser window/page
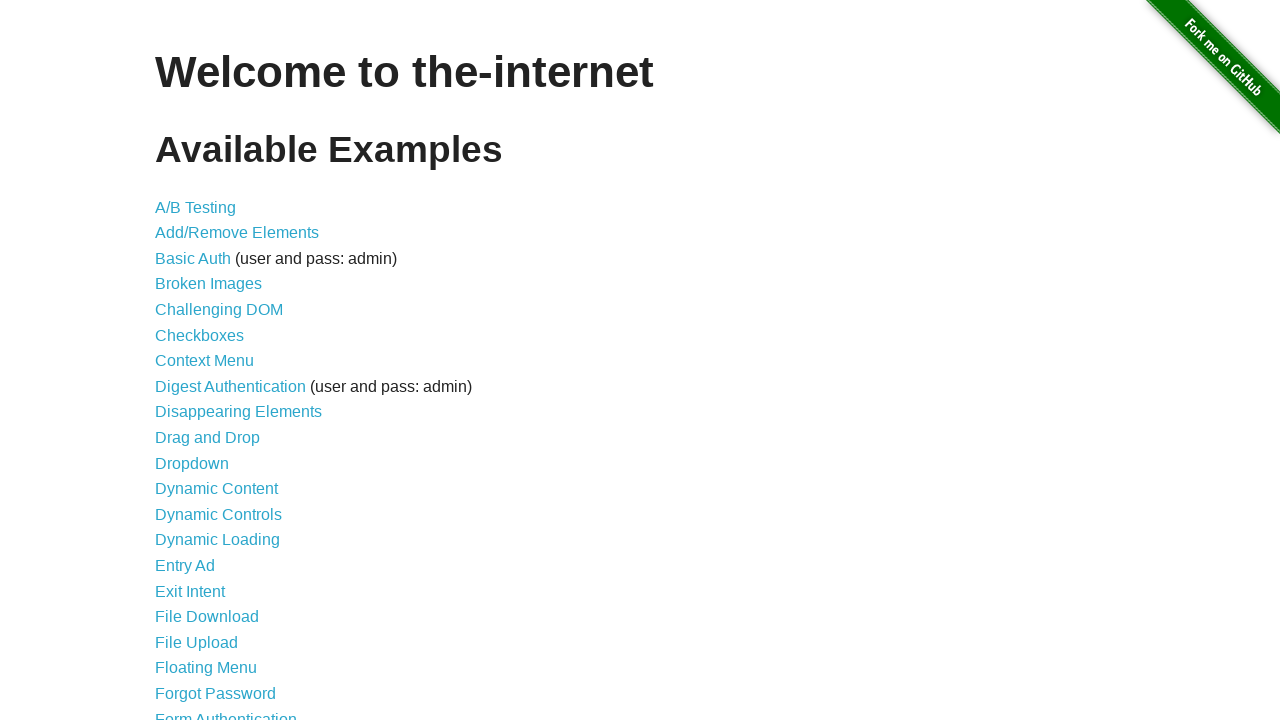

Navigated to typos page in new window
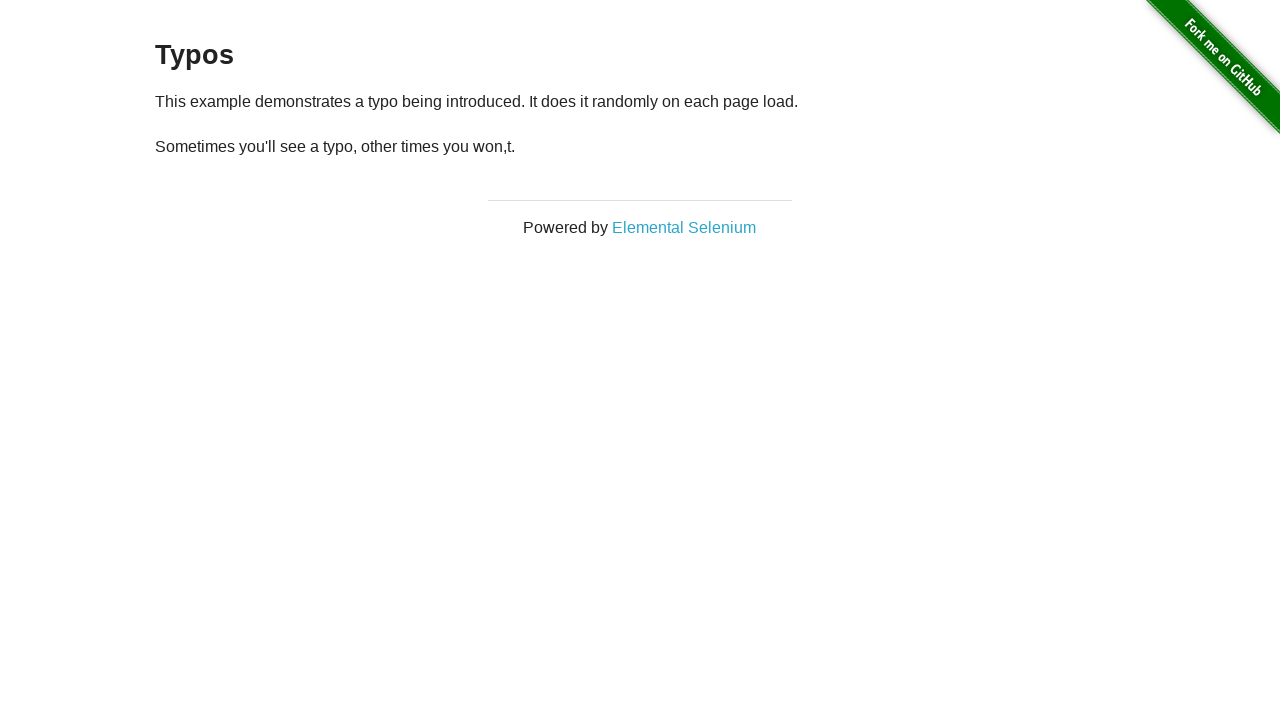

Verified that 2 windows are open
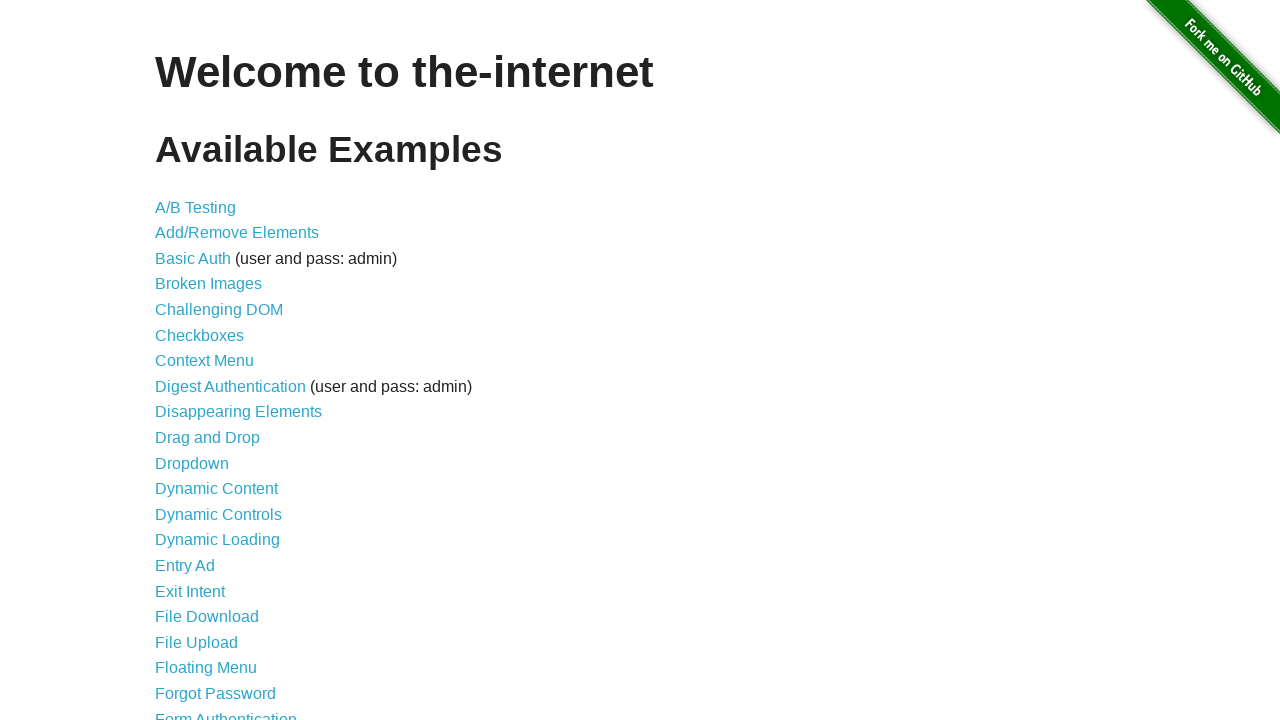

Assertion passed: exactly 2 windows are open
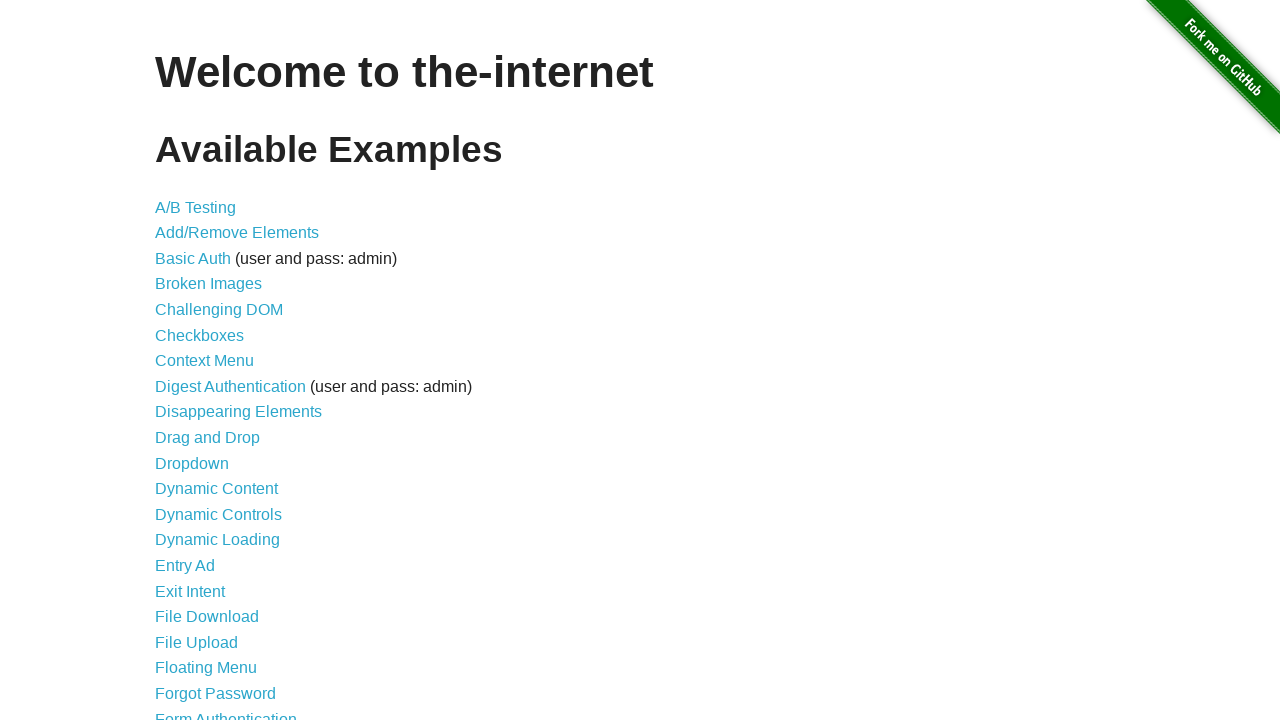

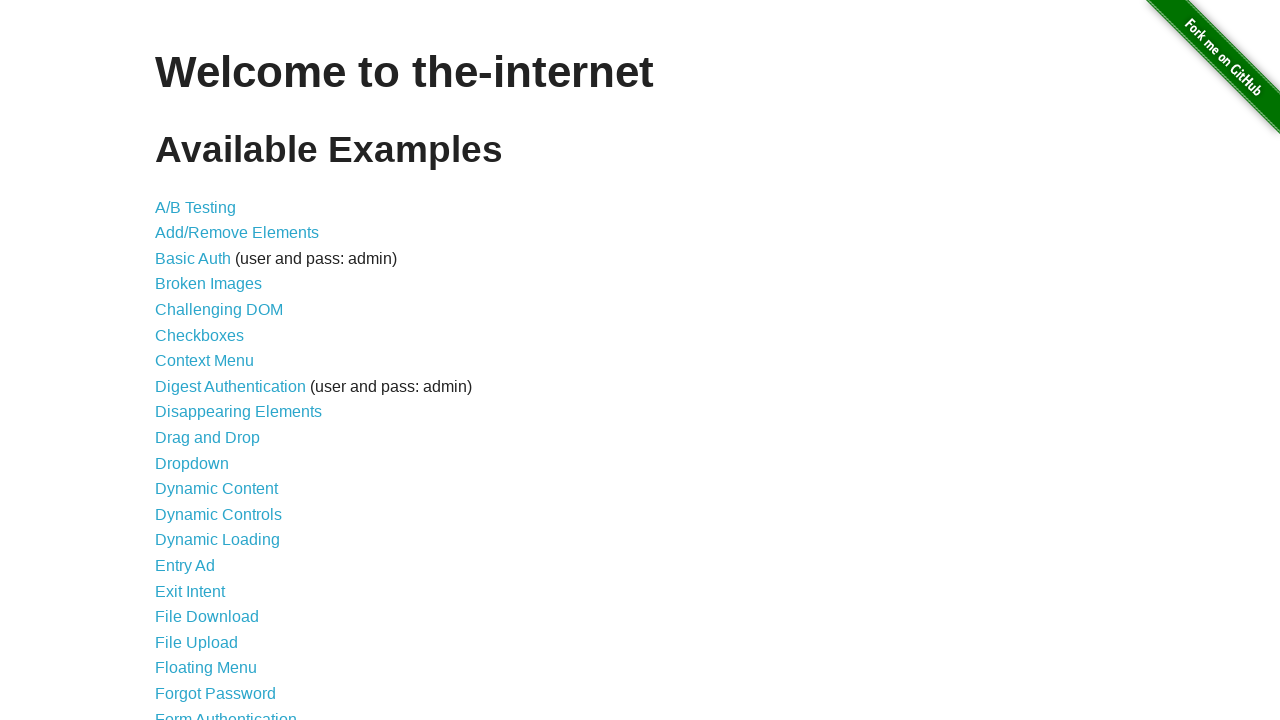